Tests greeting a user in English language

Starting URL: https://mecayleg.github.io/greetings/

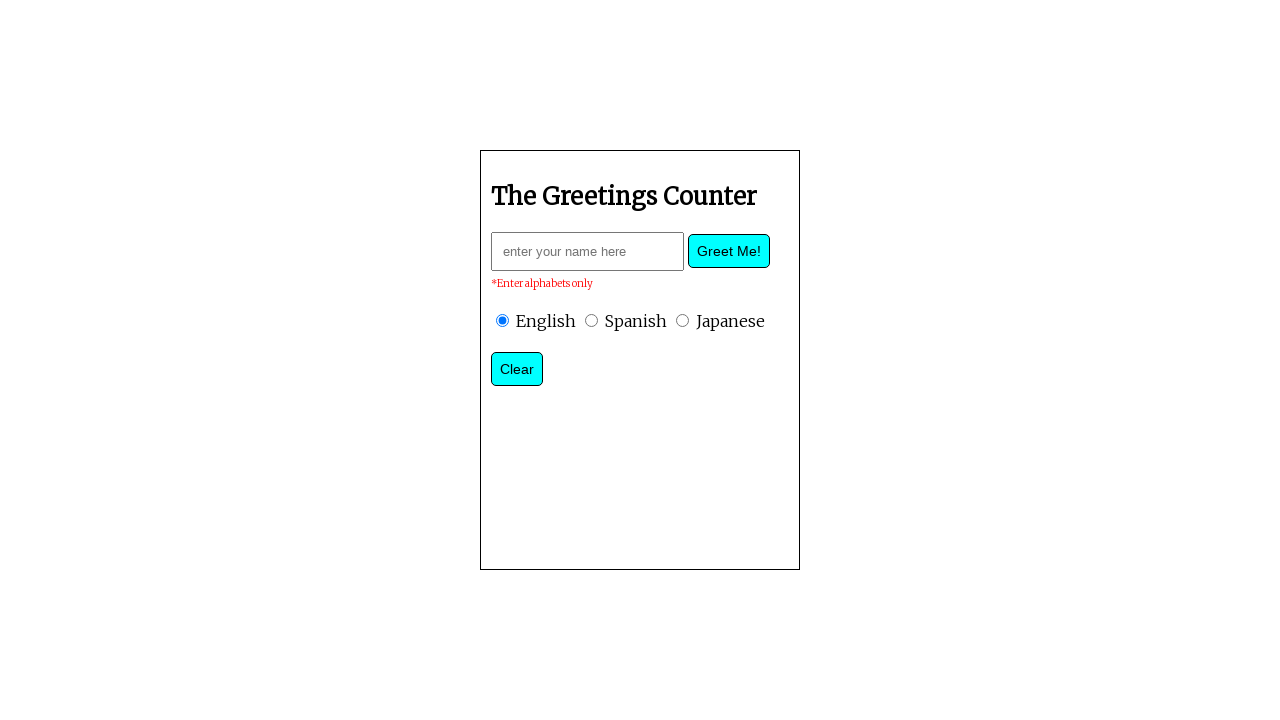

Entered name 'Andre' in the name field on .nameString
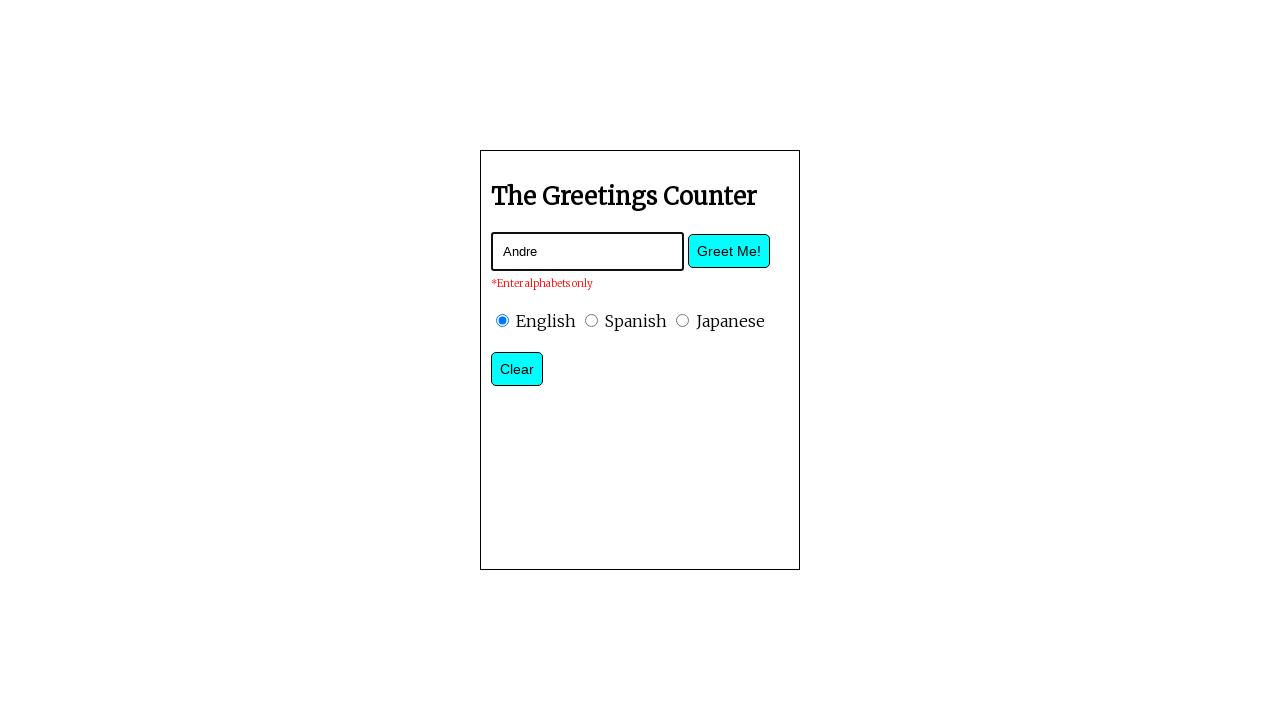

Selected English language radio button at (502, 320) on input[type='radio'] >> nth=0
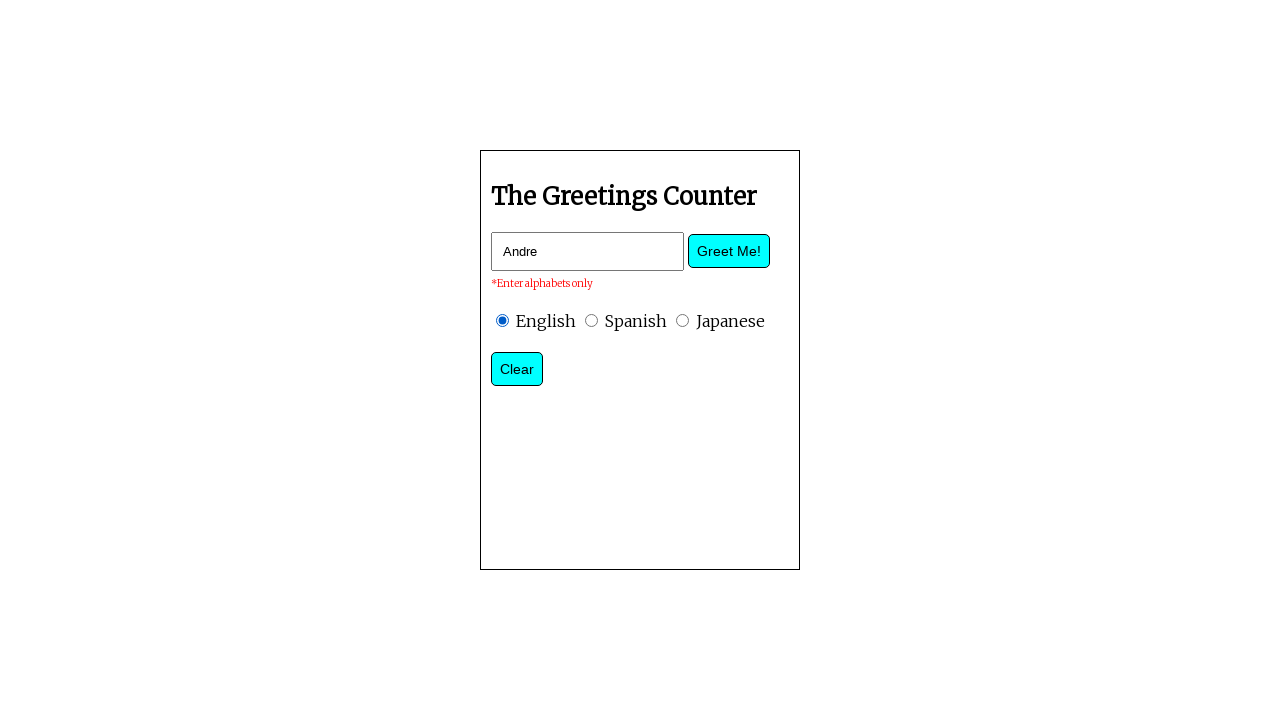

Clicked greet button to generate greeting at (729, 251) on .greetBtn
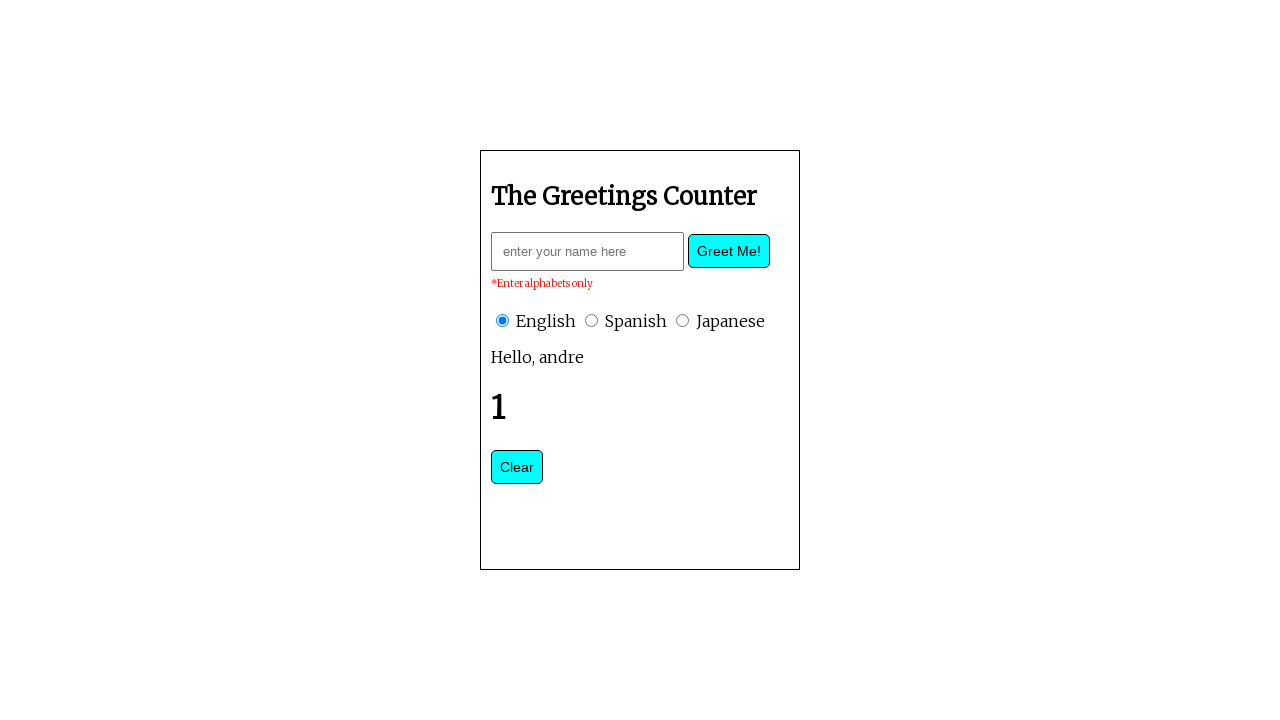

Verified greeting message displays 'Hello, andre'
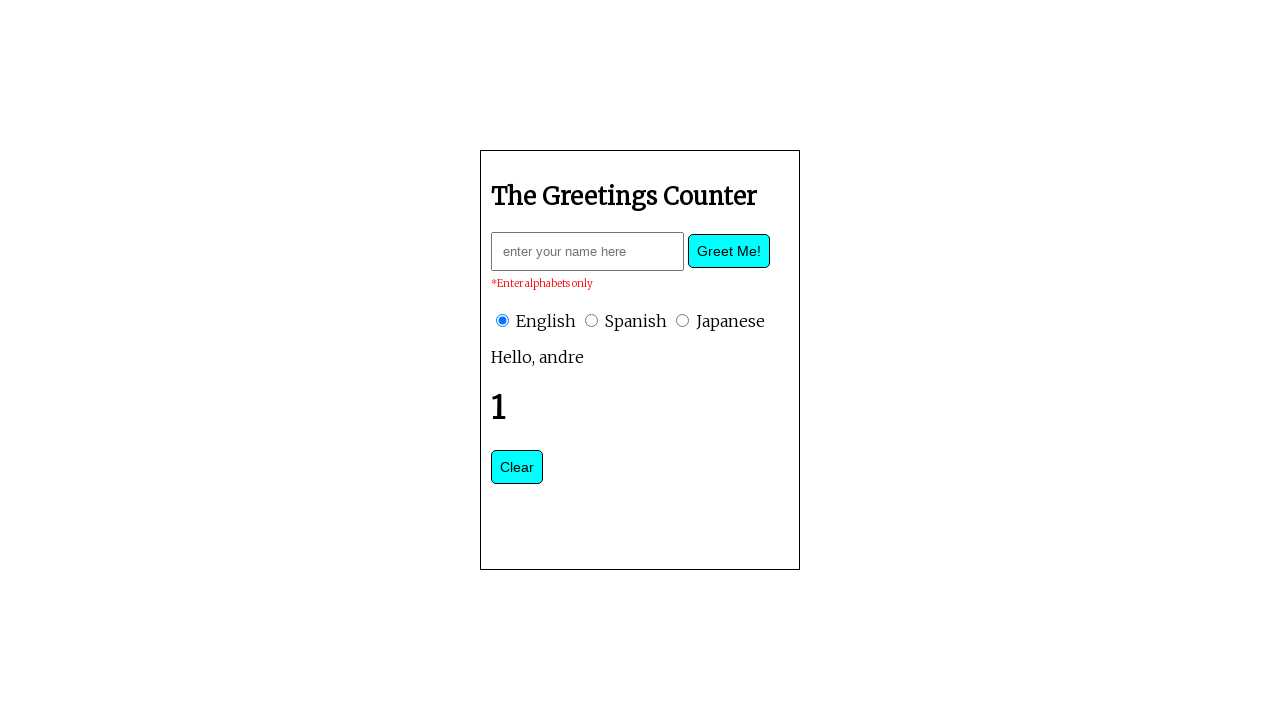

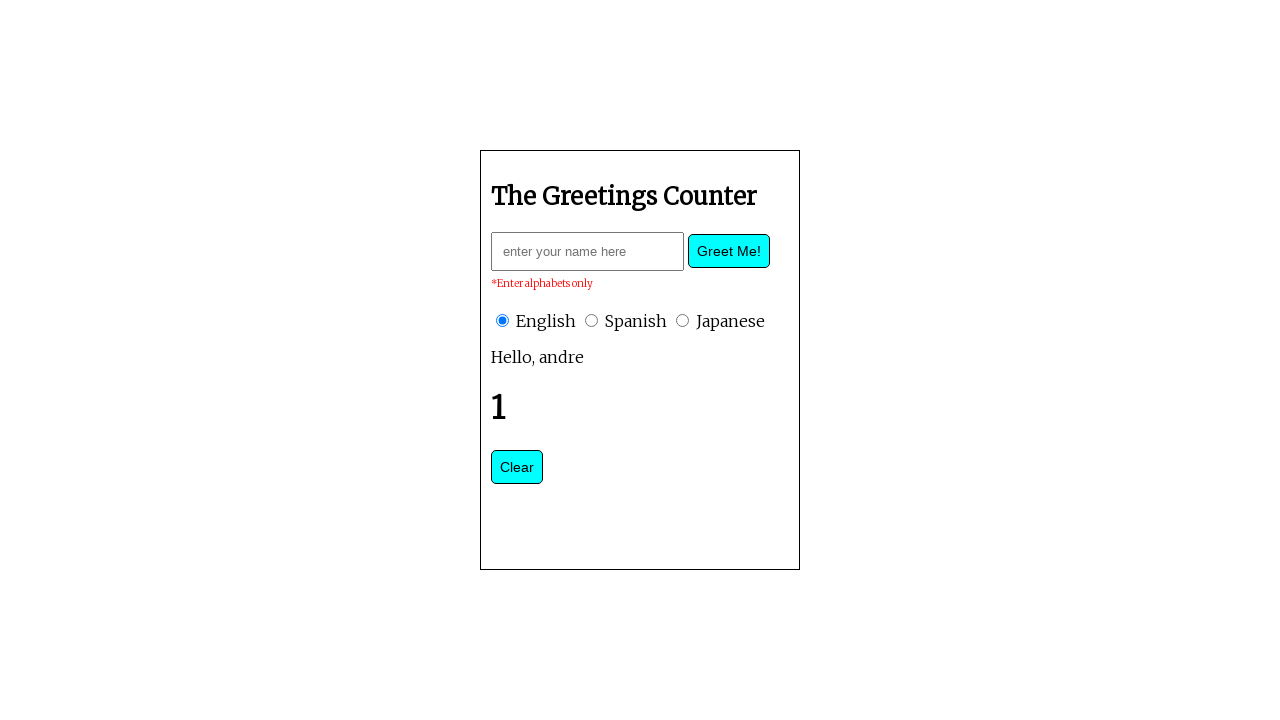